Tests basic browser navigation by visiting YouTube, verifying the page loads, then navigating to Notion's desktop page

Starting URL: https://www.youtube.com/

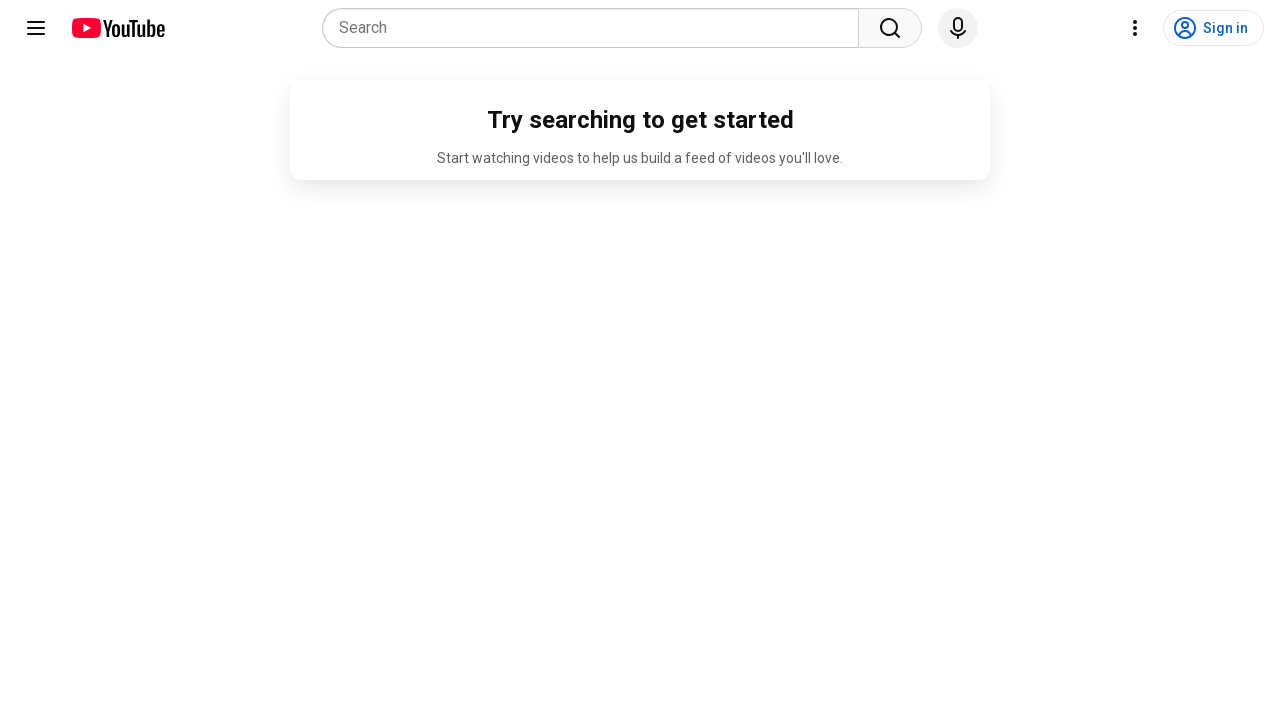

YouTube page loaded (domcontentloaded state)
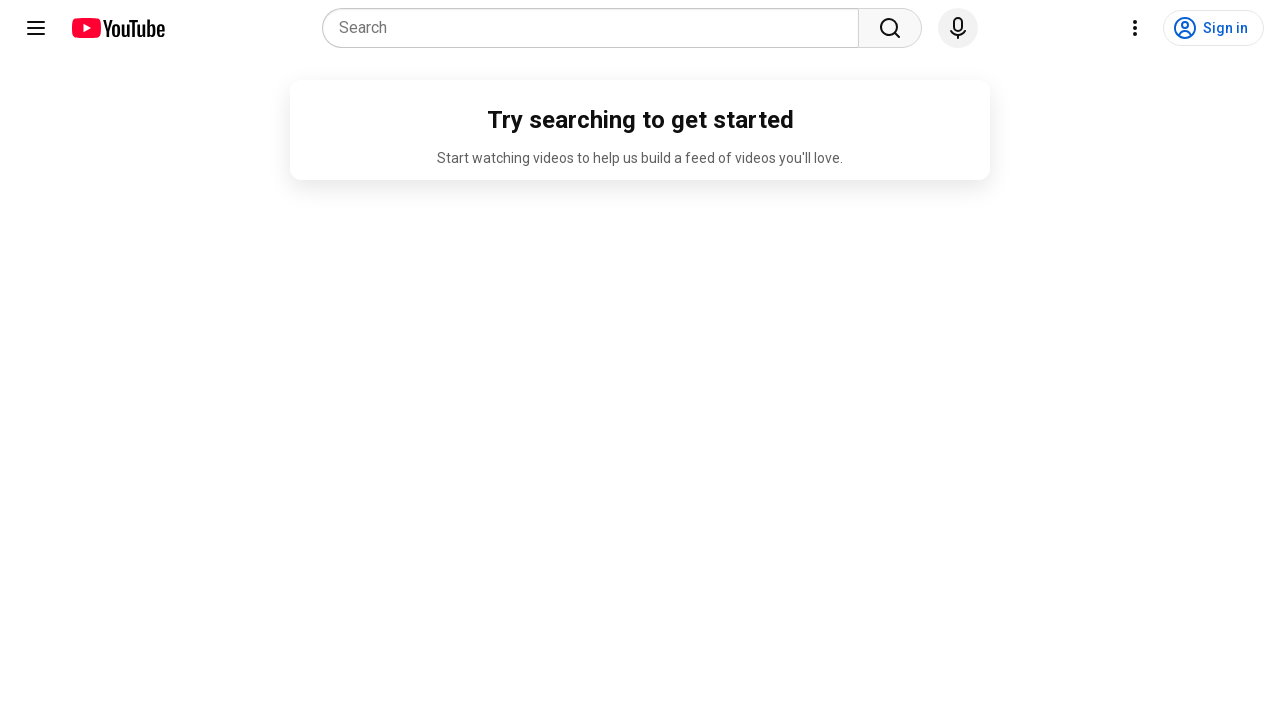

Retrieved and printed YouTube page title
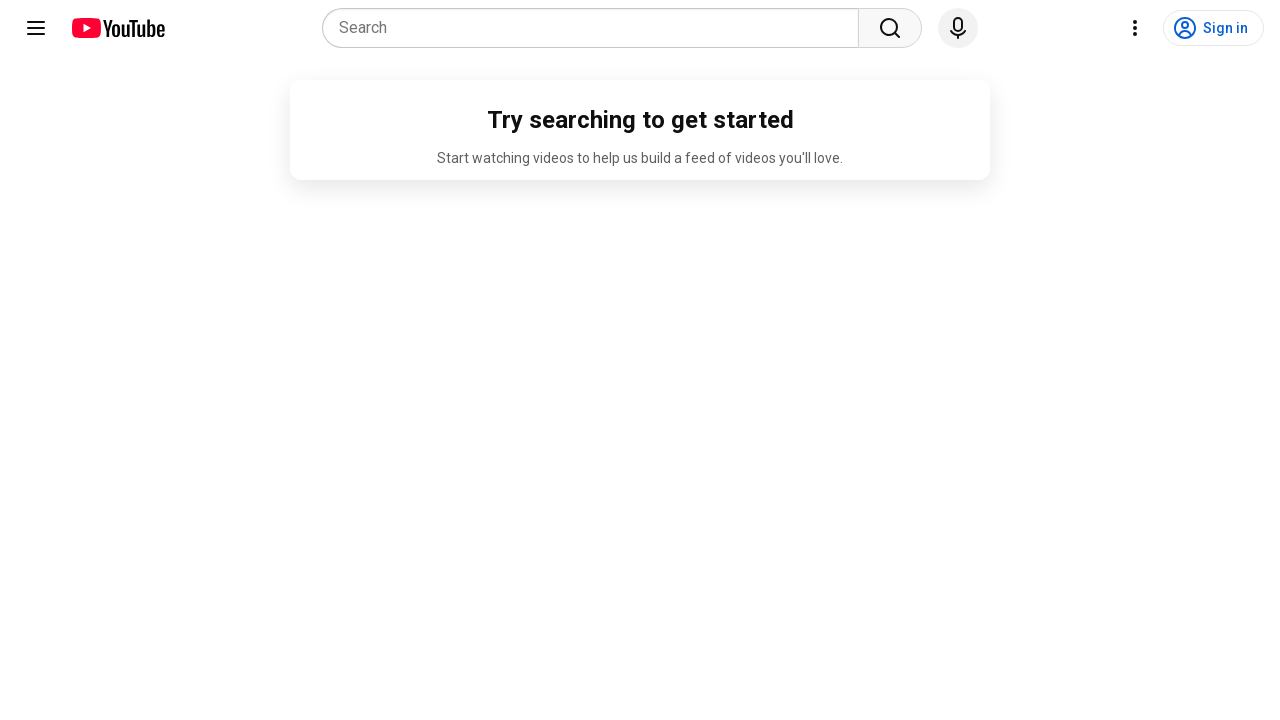

Retrieved and printed current URL
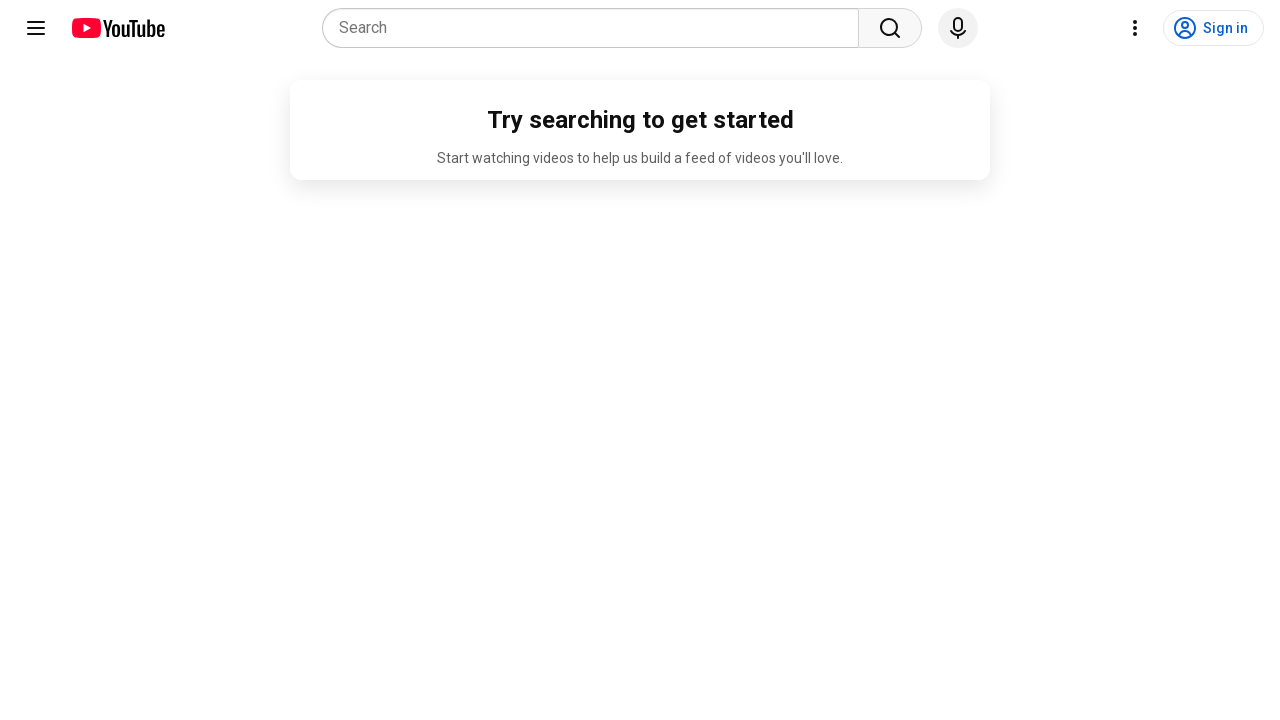

Navigated to Notion desktop page
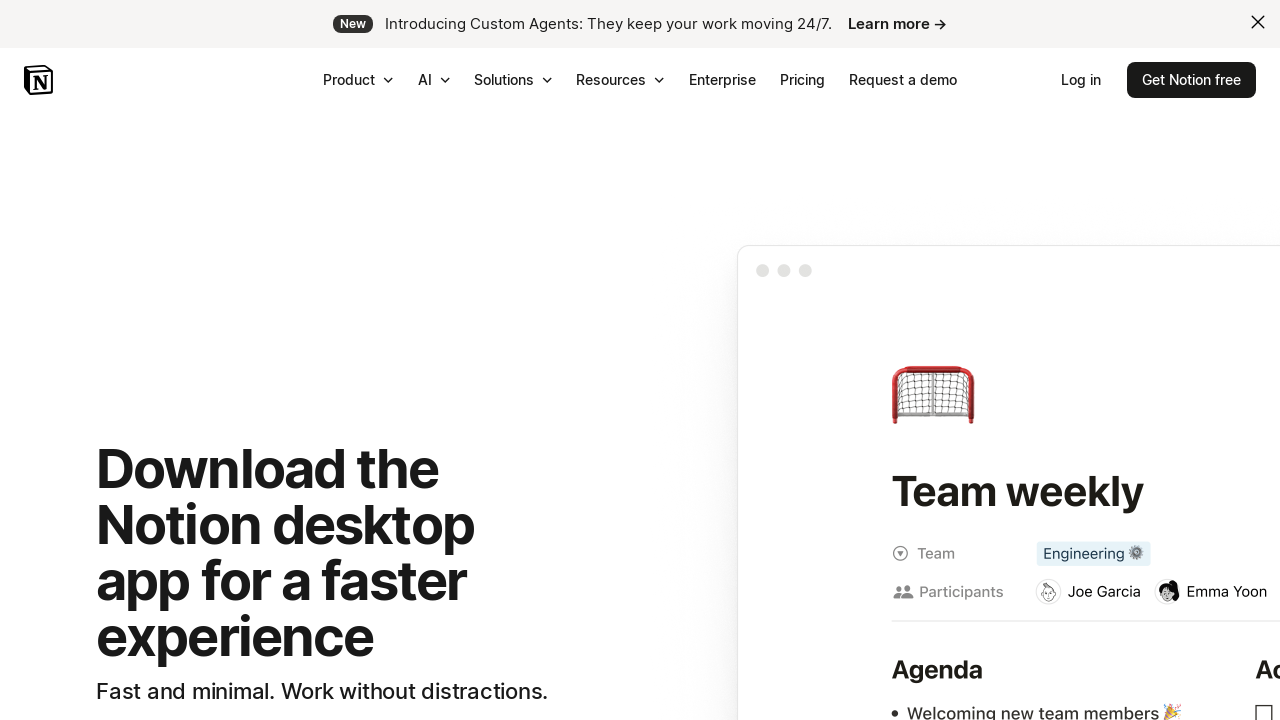

Notion desktop page loaded (domcontentloaded state)
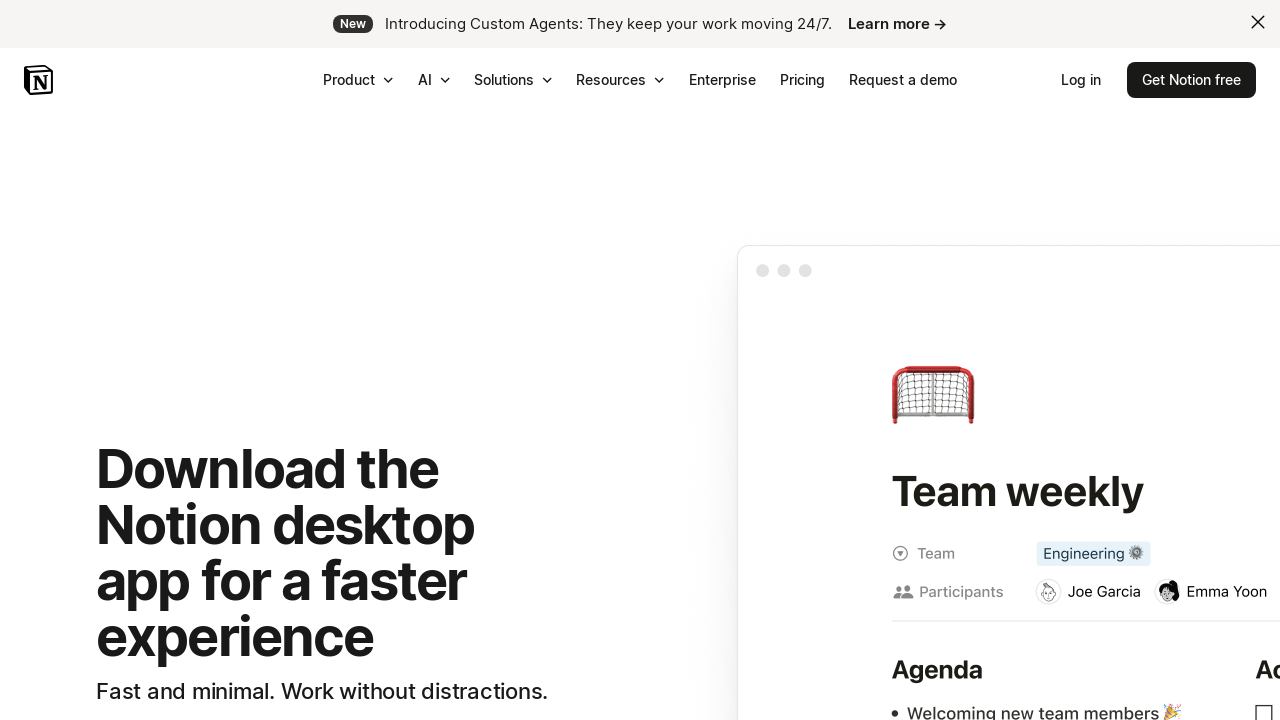

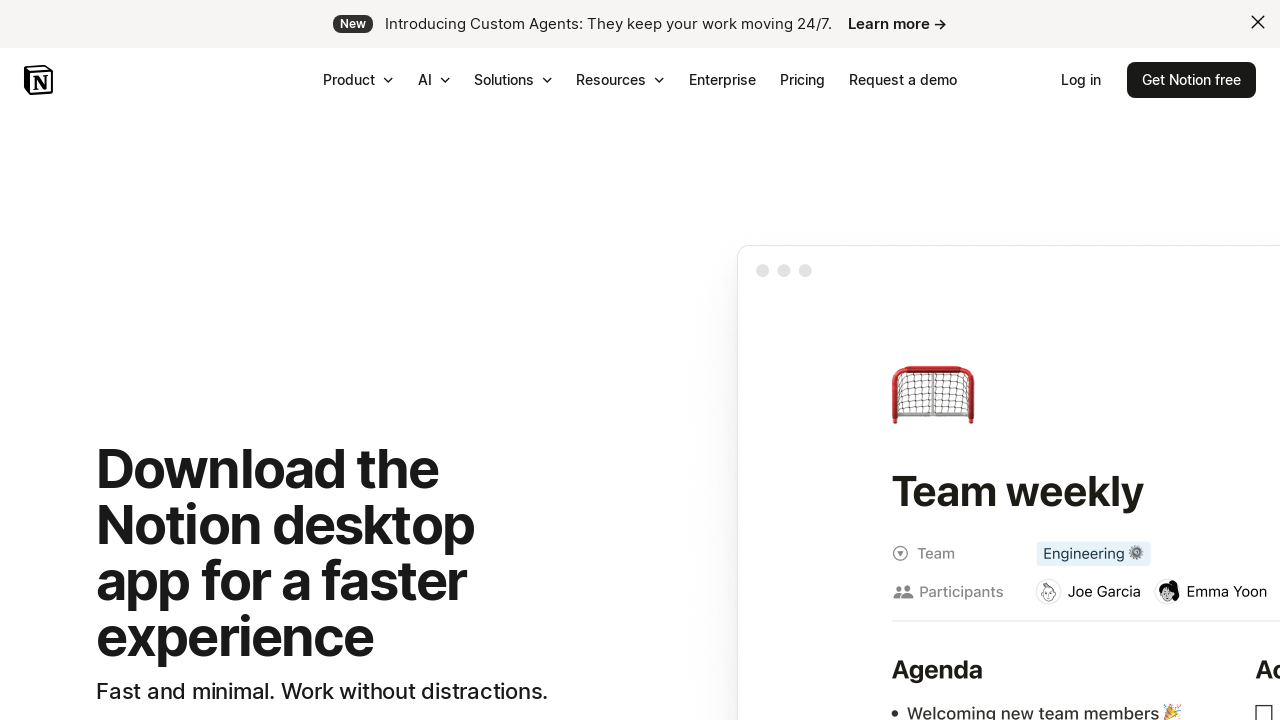